Tests JavaScript alert and confirm dialog handling by entering a name, triggering alerts, accepting the first alert, and dismissing the confirm dialog

Starting URL: https://rahulshettyacademy.com/AutomationPractice/

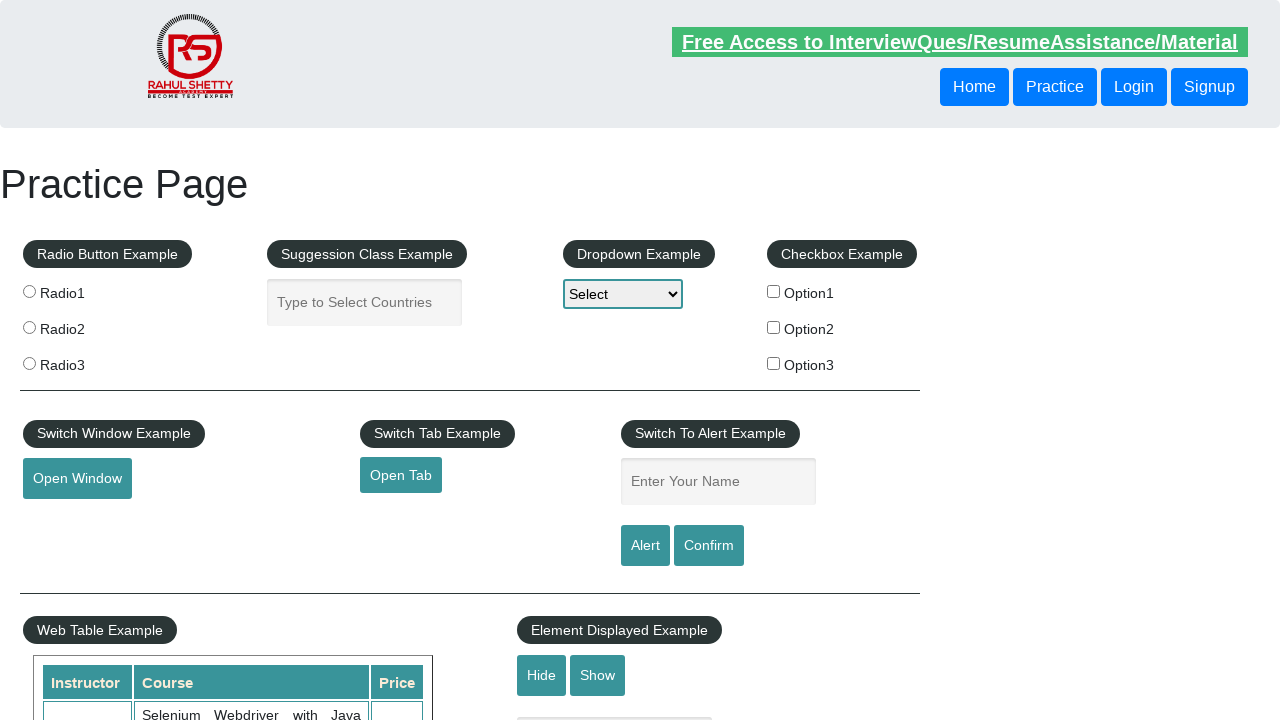

Filled name field with 'Kalam' on #name
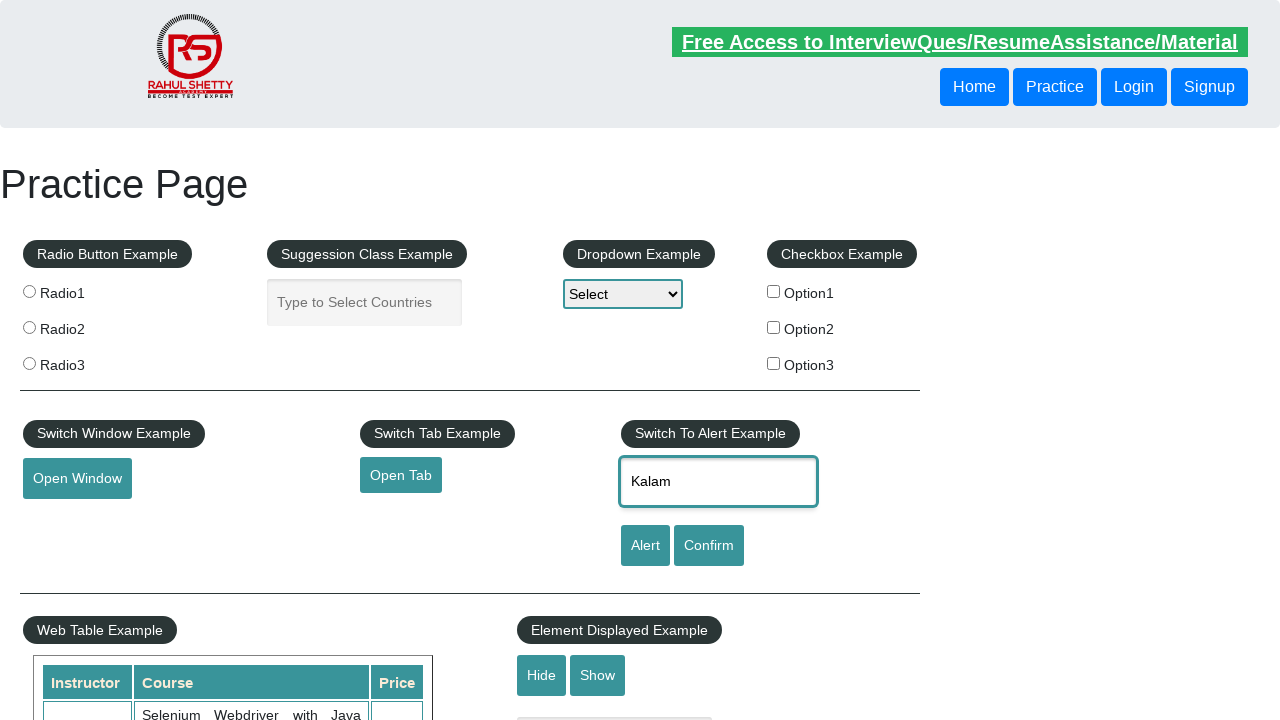

Clicked alert button to trigger JavaScript alert at (645, 546) on #alertbtn
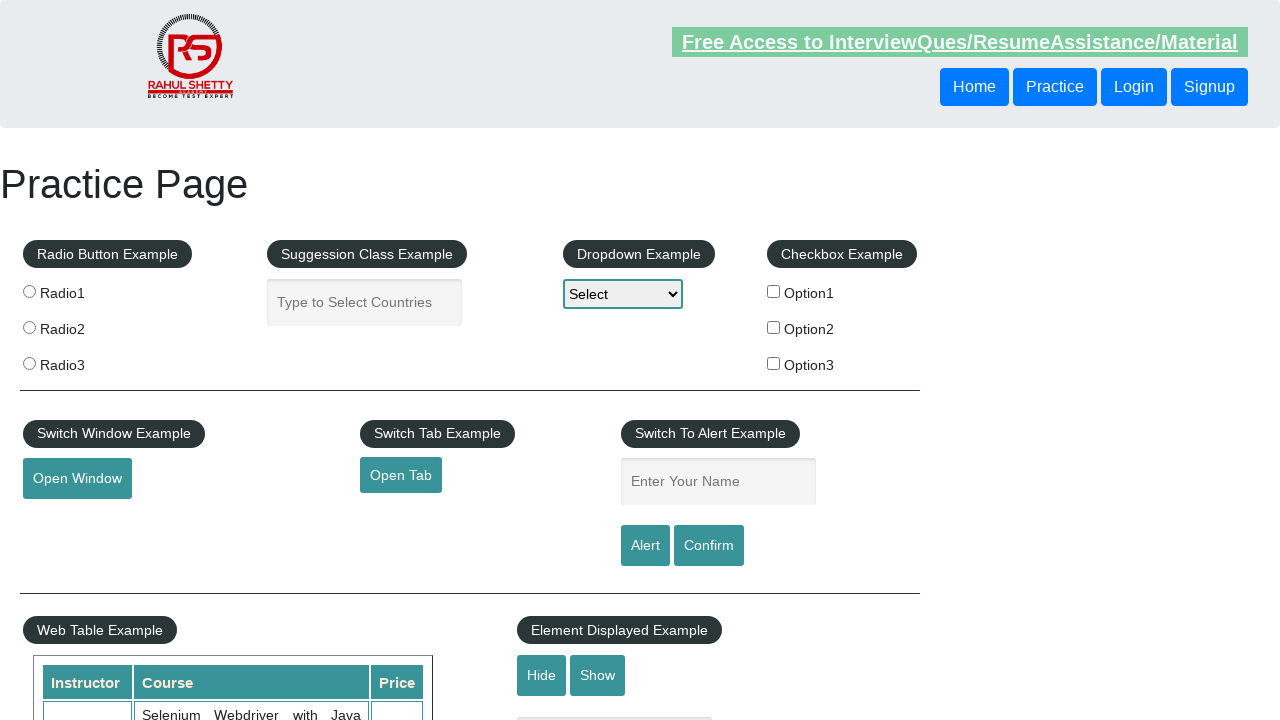

Set up dialog handler to accept alerts
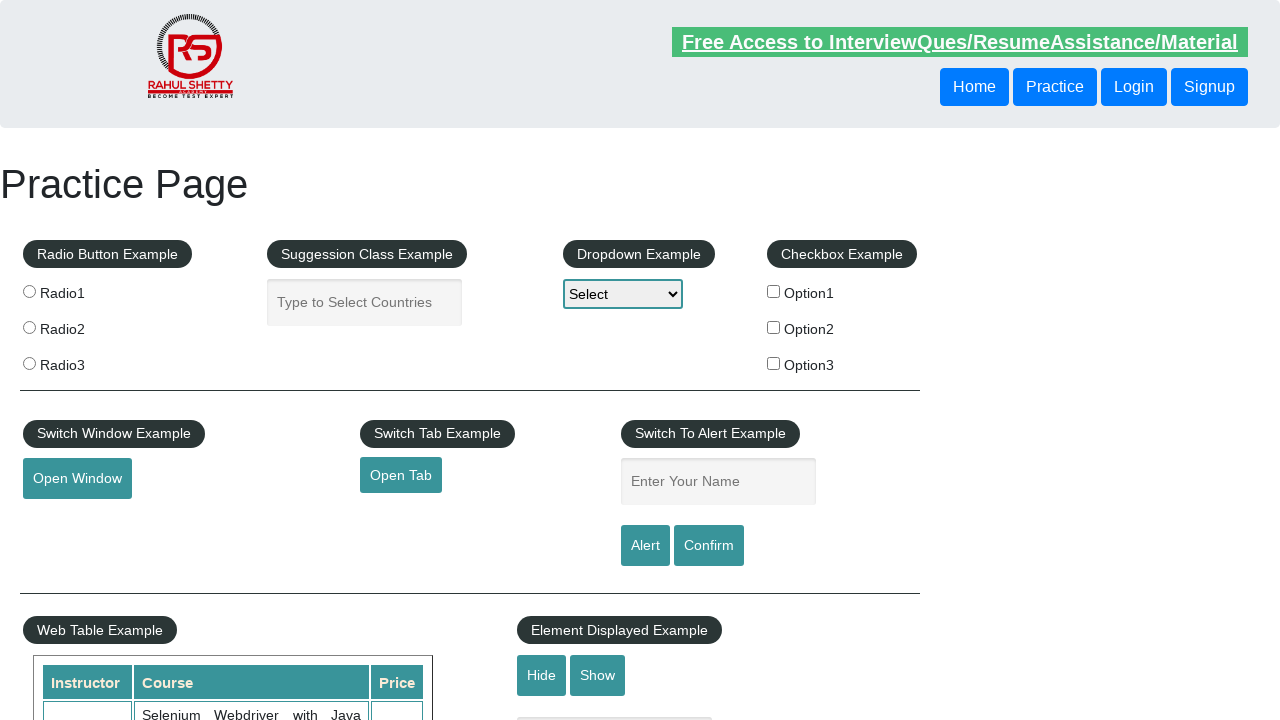

Waited 1 second for alert to be handled
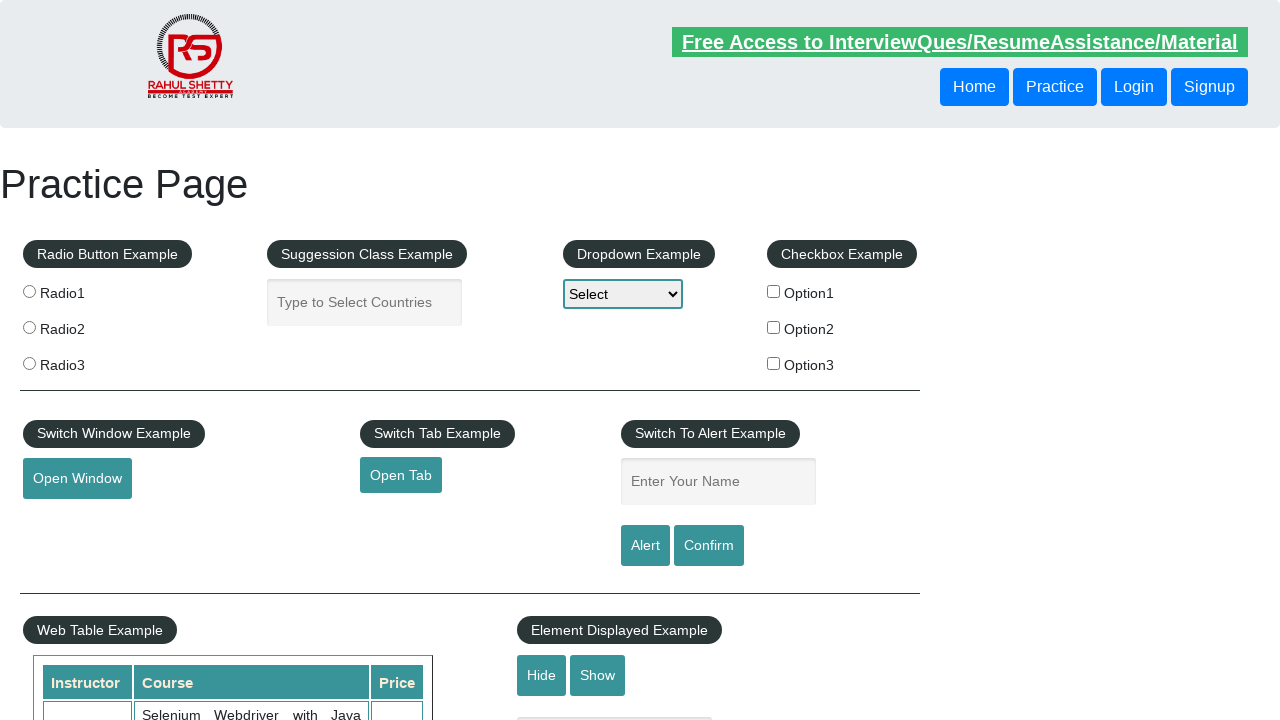

Filled name field with 'Kalam' again for confirm dialog on #name
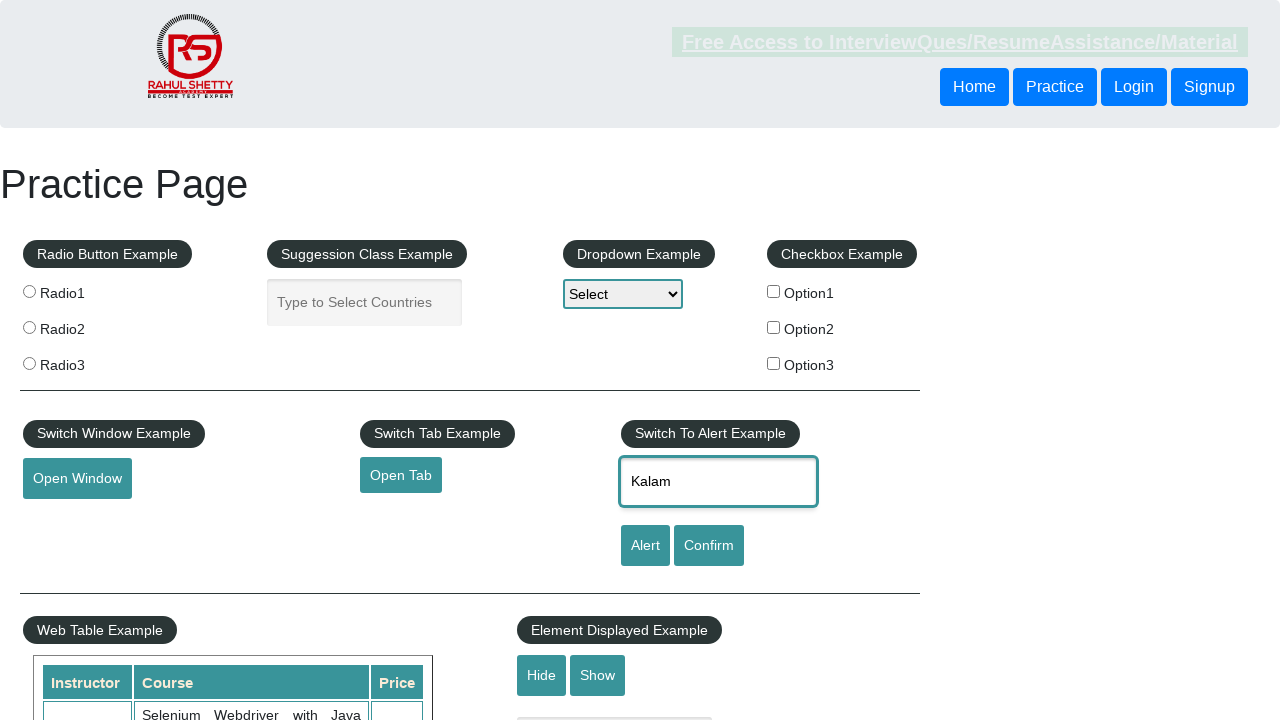

Set up dialog handler to dismiss confirm dialogs
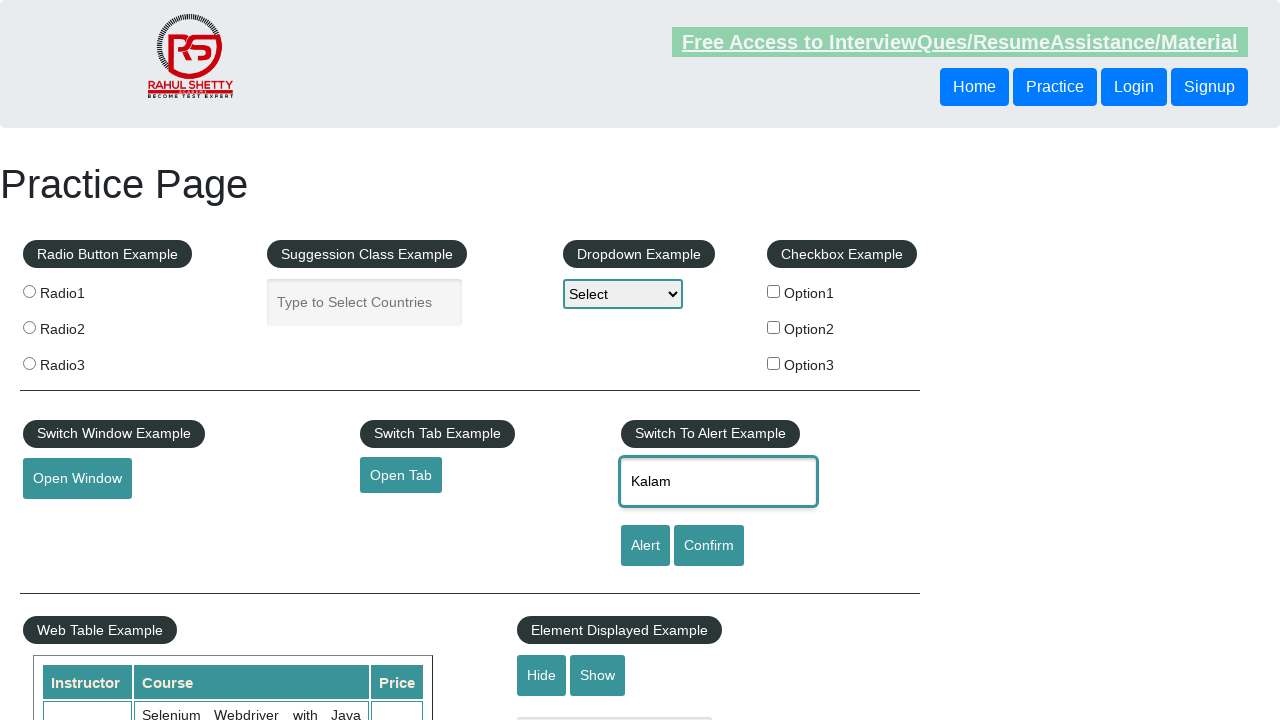

Clicked confirm button to trigger JavaScript confirm dialog at (709, 546) on #confirmbtn
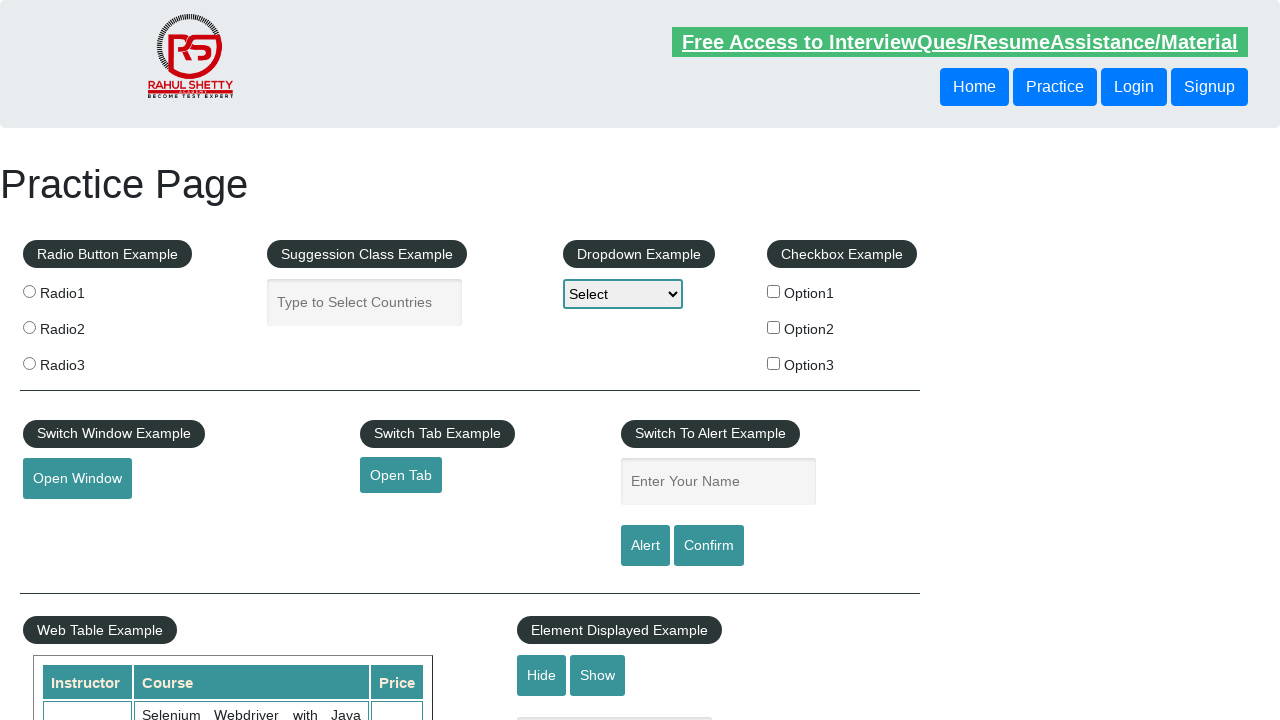

Waited 1 second for confirm dialog to be handled
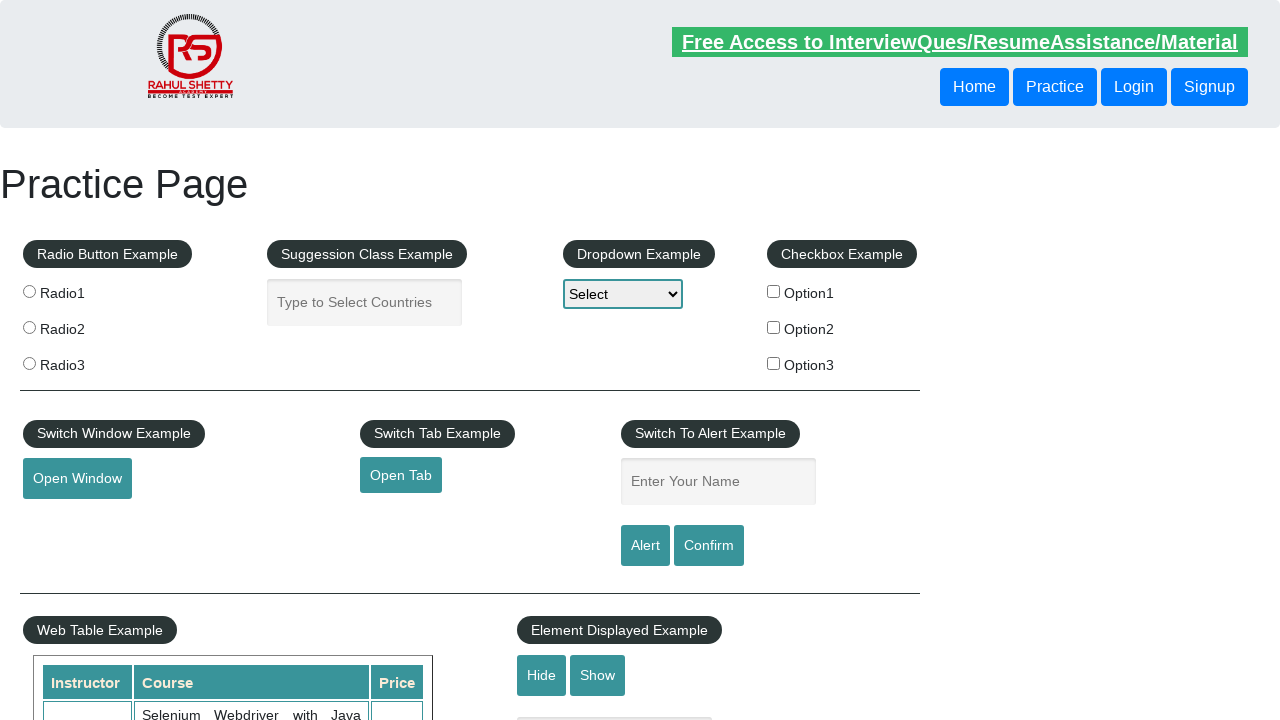

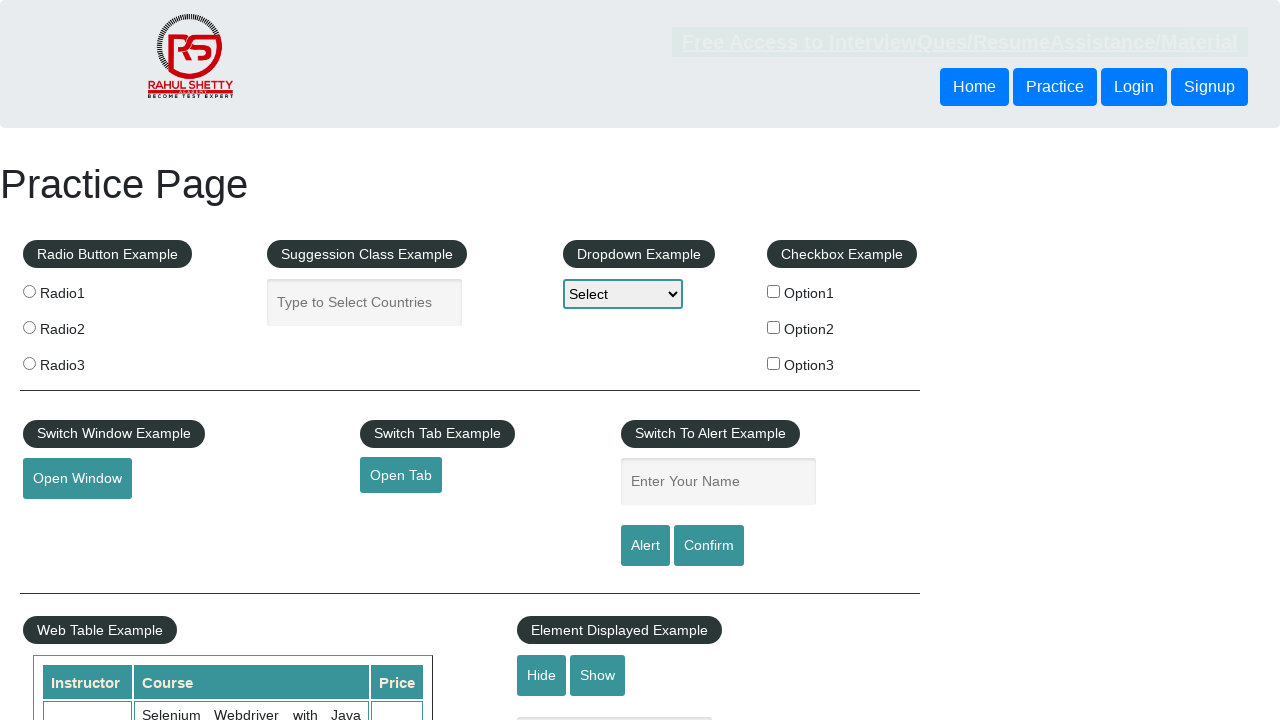